Tests JavaScript alert and confirm dialog handling by entering text in a field, triggering alerts, and accepting/dismissing them

Starting URL: https://rahulshettyacademy.com/AutomationPractice/

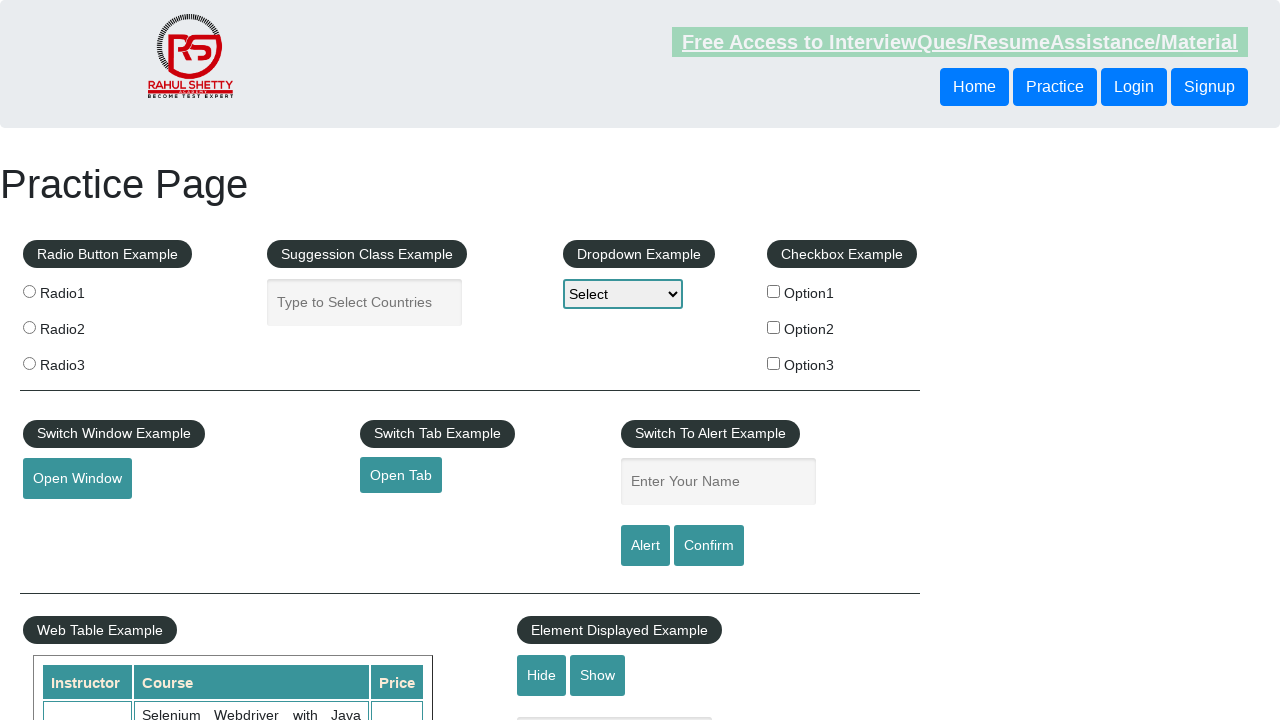

Filled name field with 'Swetha' on #name
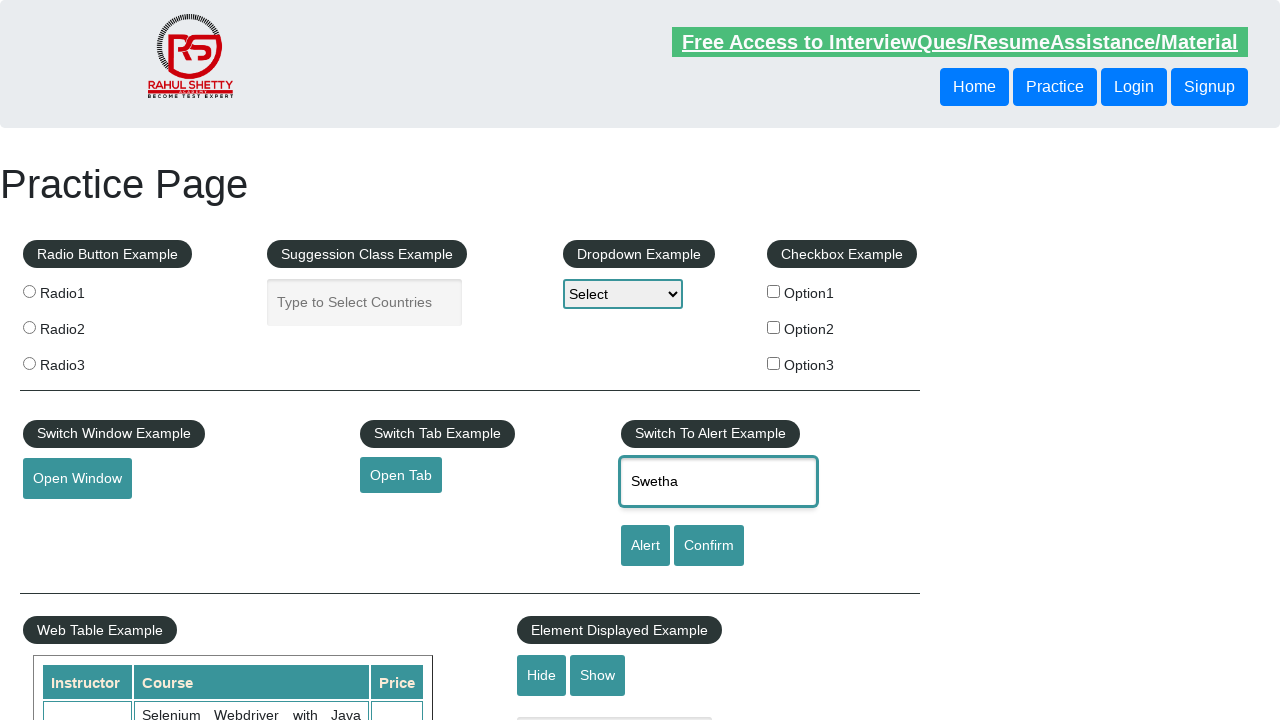

Clicked alert button at (645, 546) on #alertbtn
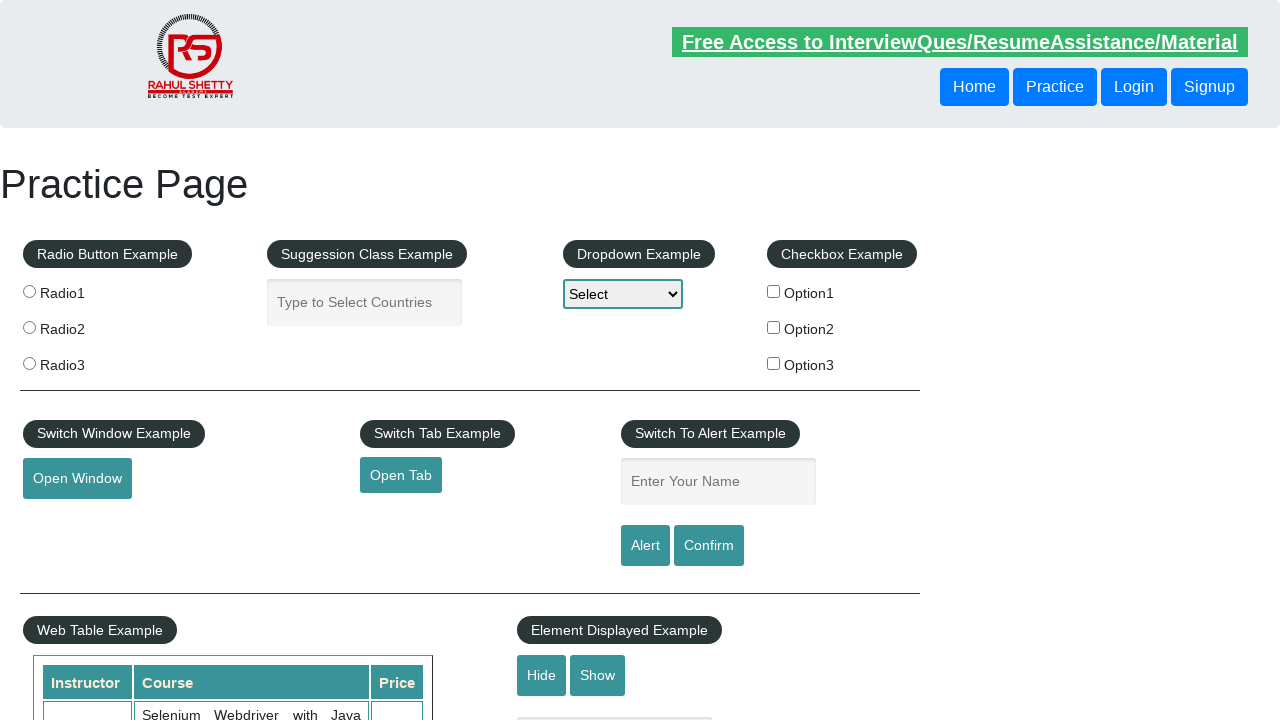

Set up dialog handler to accept alerts
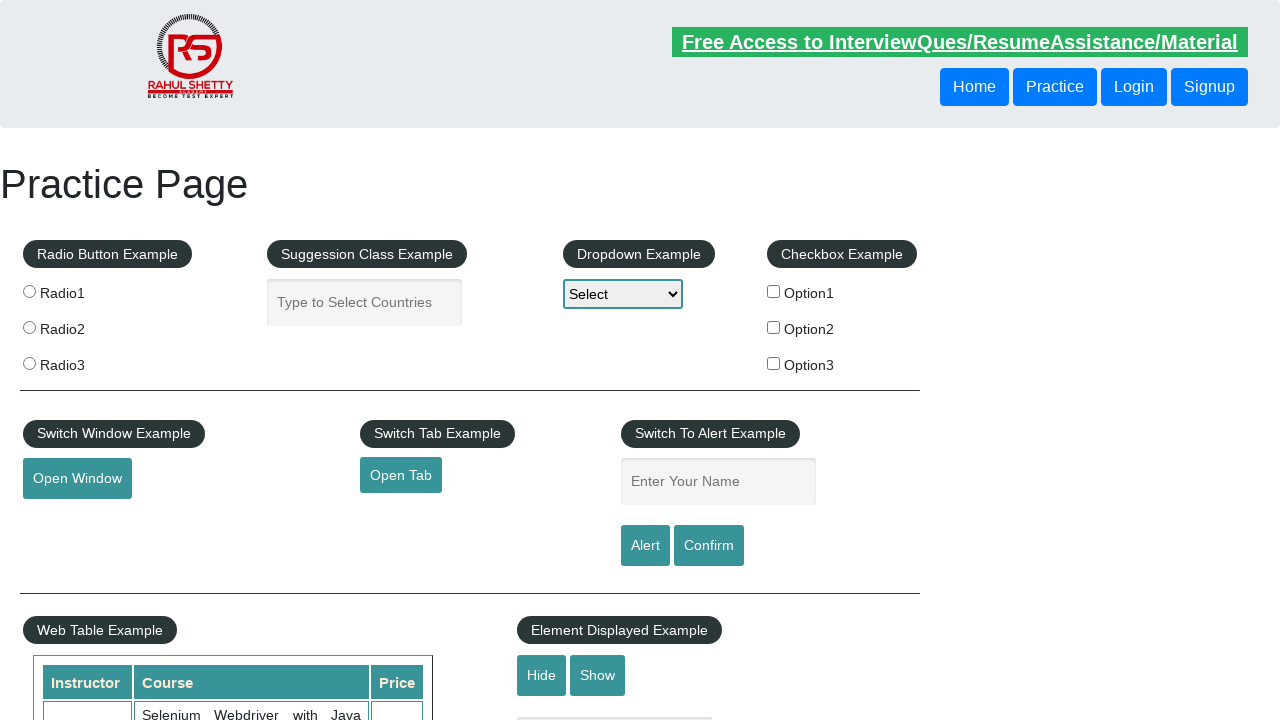

Re-clicked alert button to trigger alert with handler at (645, 546) on #alertbtn
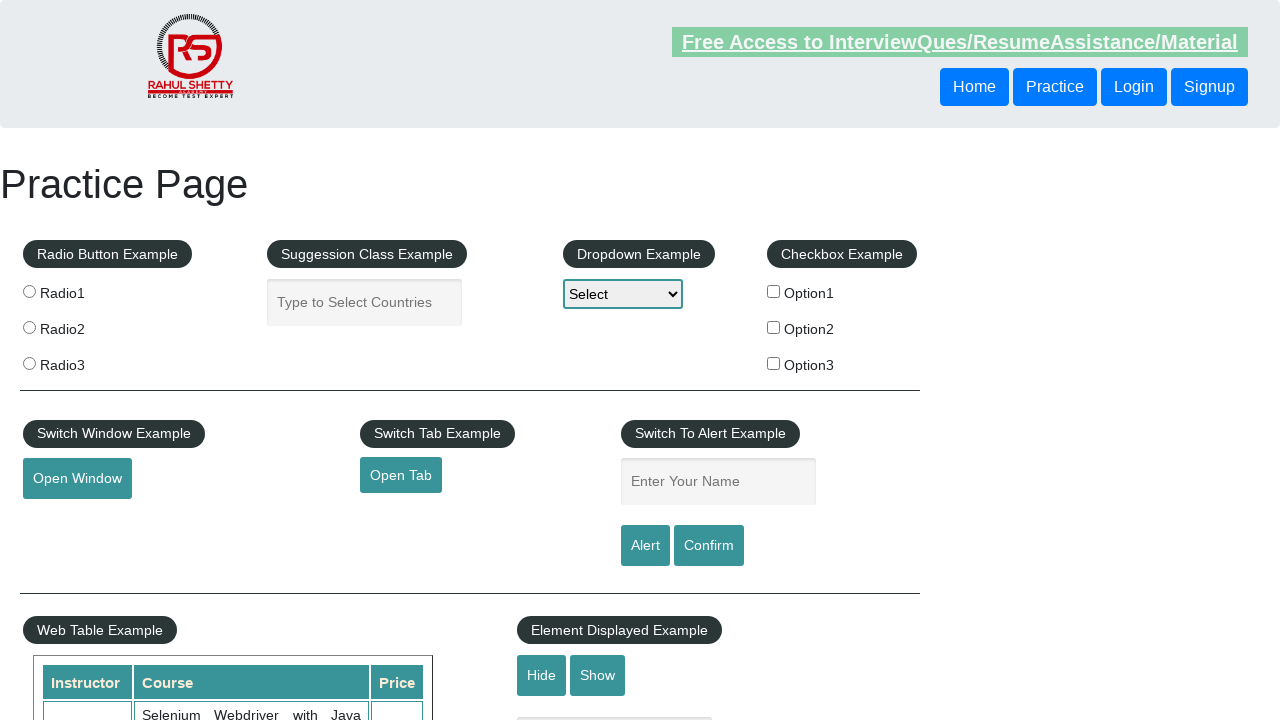

Waited 500ms for alert to be accepted
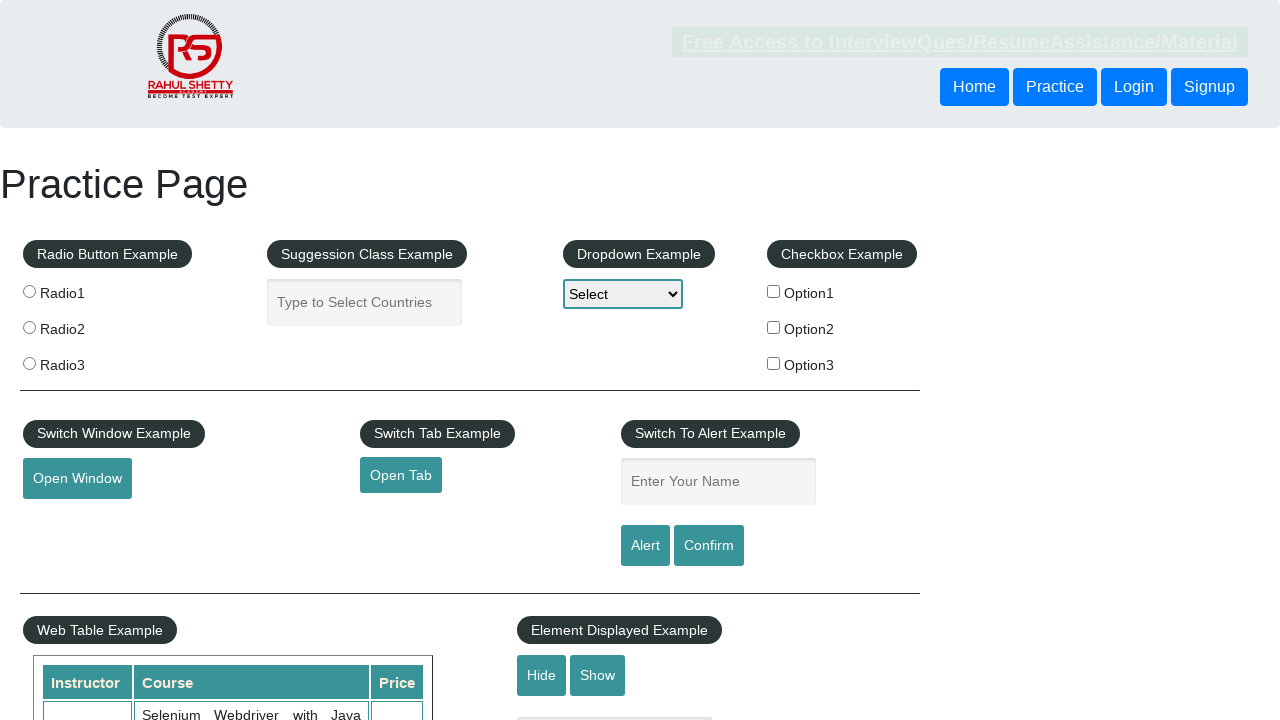

Set up dialog handler to dismiss confirm dialogs
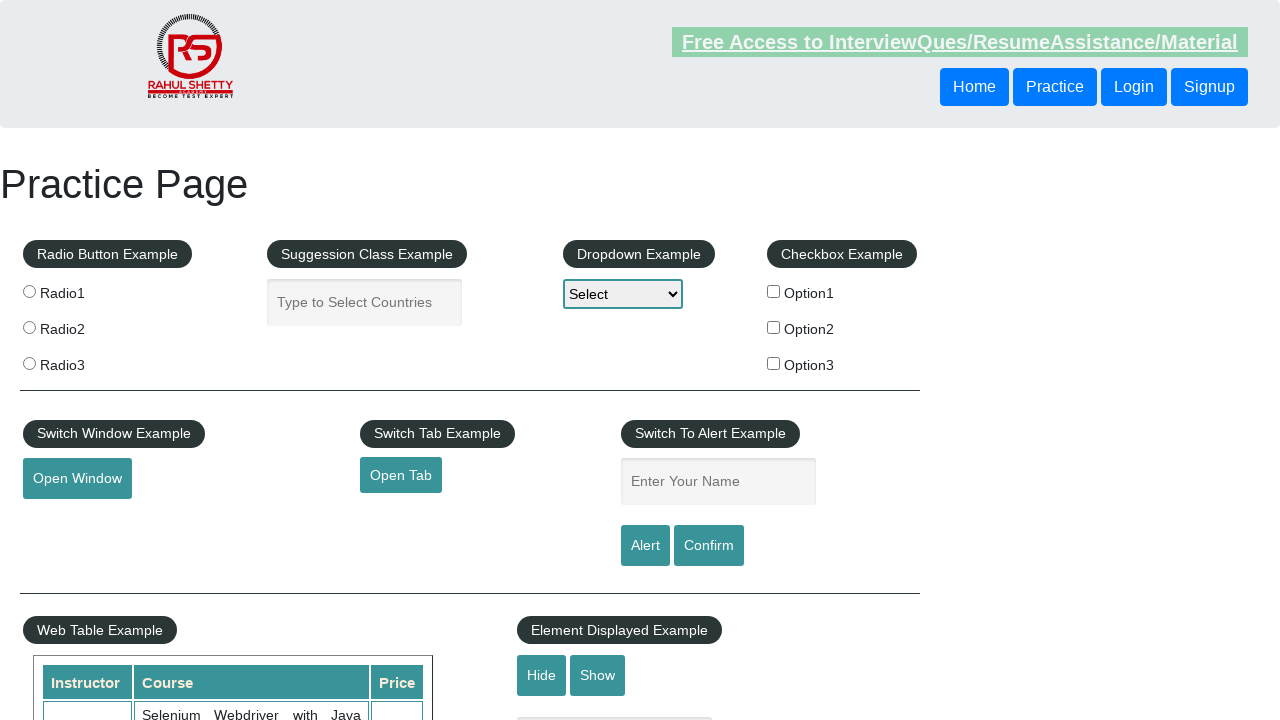

Clicked confirm button to trigger confirm dialog at (709, 546) on #confirmbtn
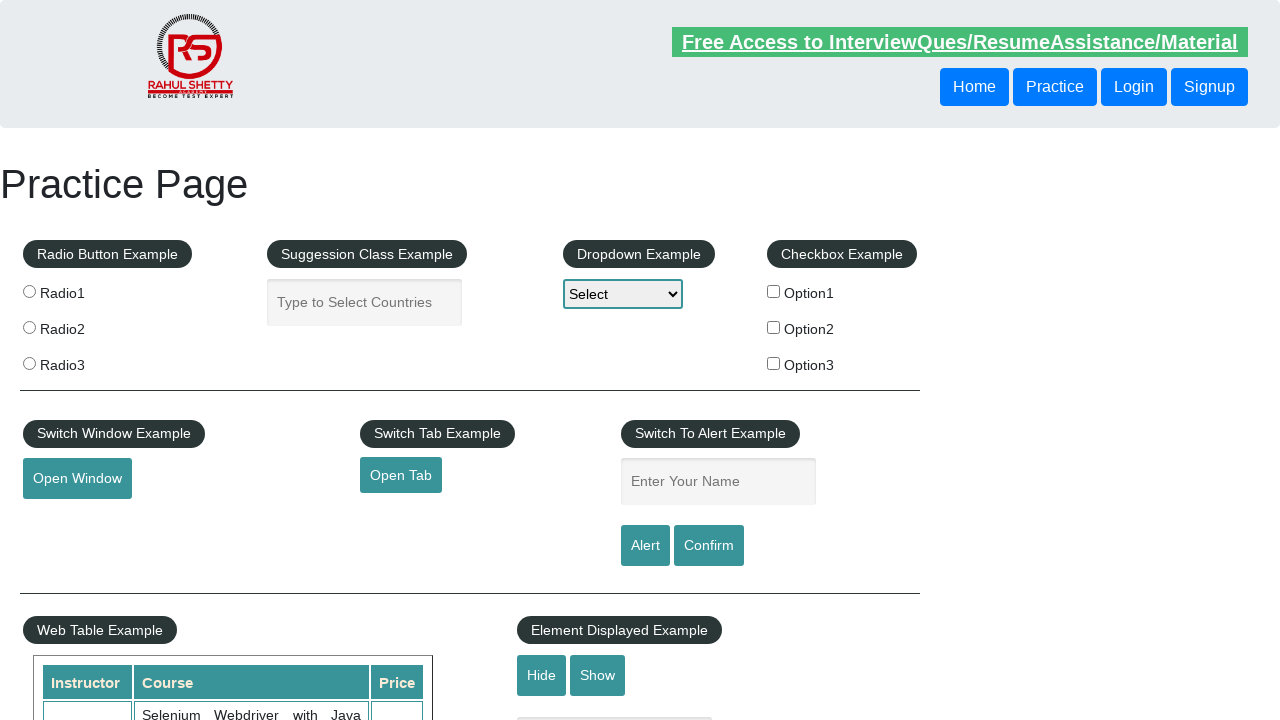

Waited 500ms for confirm dialog to be dismissed
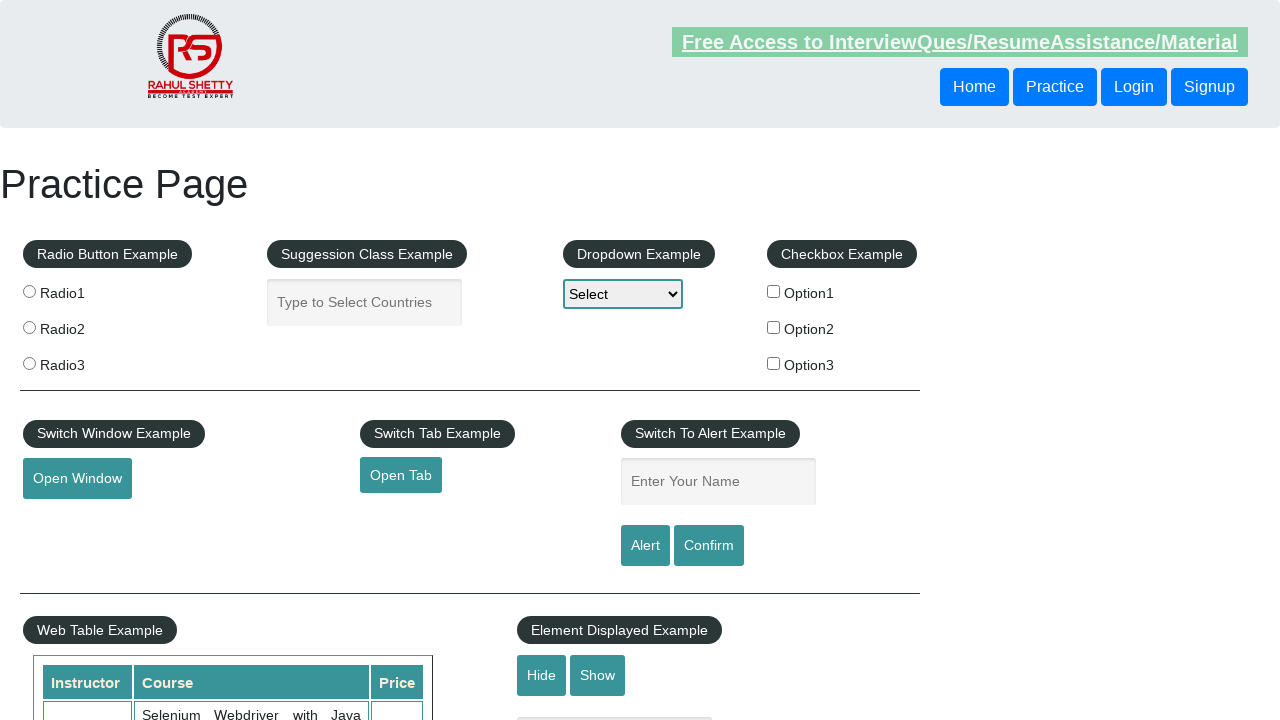

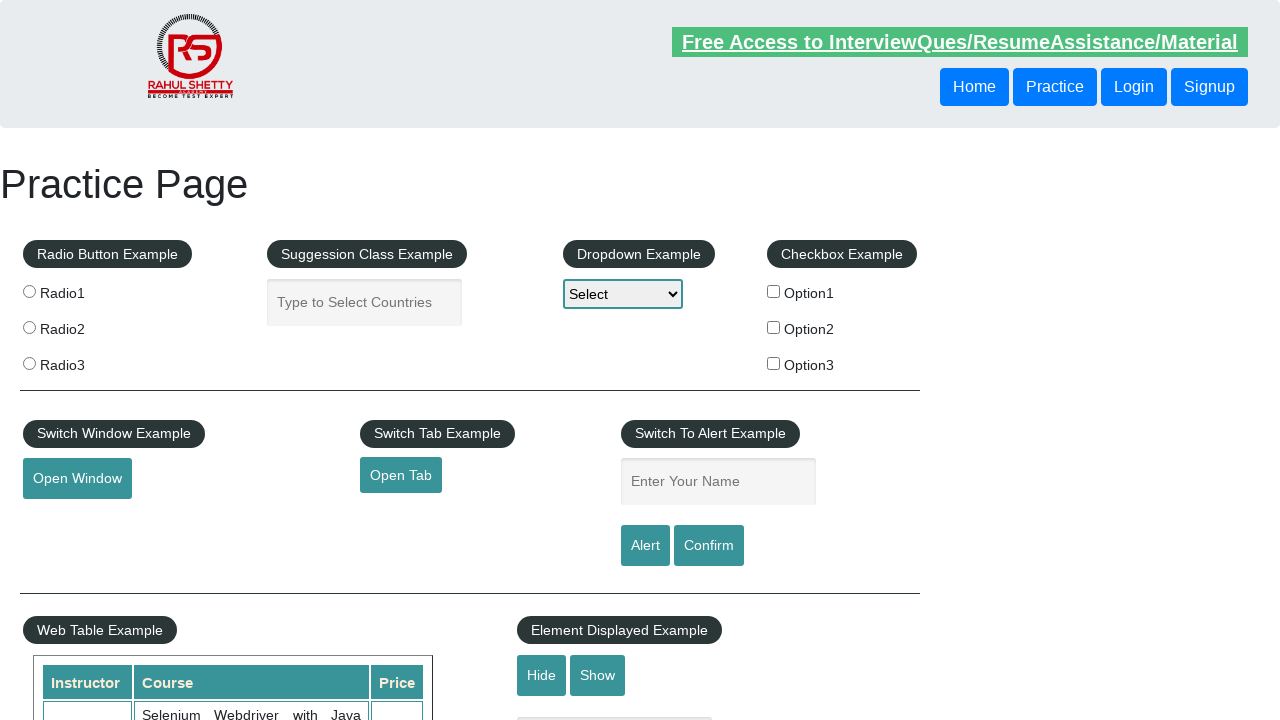